Navigates to an LMS website, clicks on the courses link, scrolls down, and verifies that course titles are displayed on the page

Starting URL: https://alchemy.hguy.co/lms

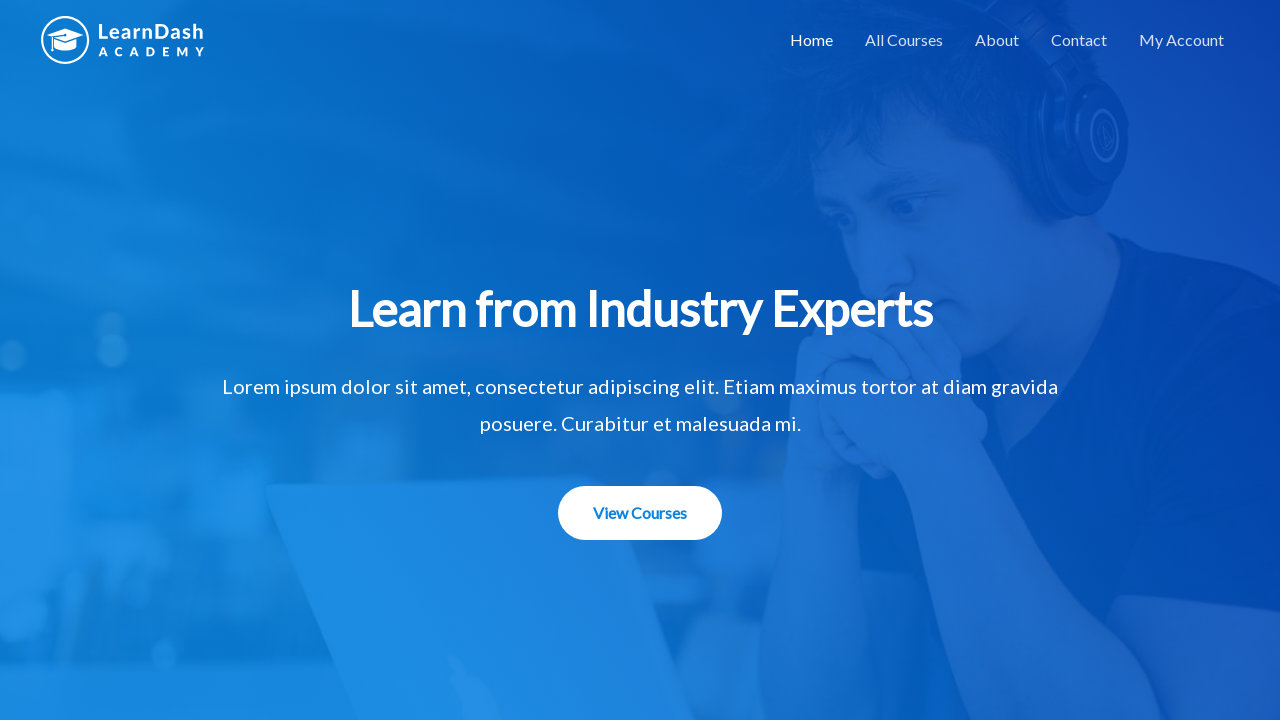

Clicked on the 'All Courses' link at (904, 40) on a[href='https://alchemy.hguy.co/lms/all-courses/']
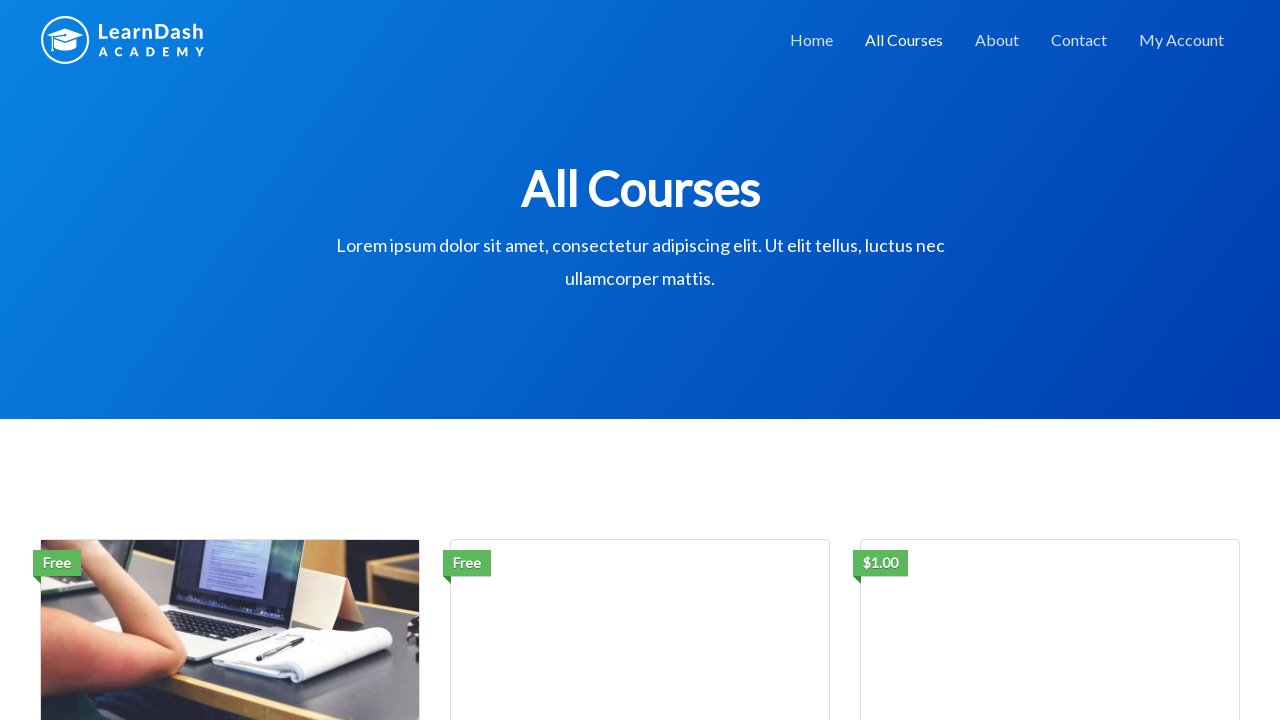

Scrolled down the page by 500 pixels
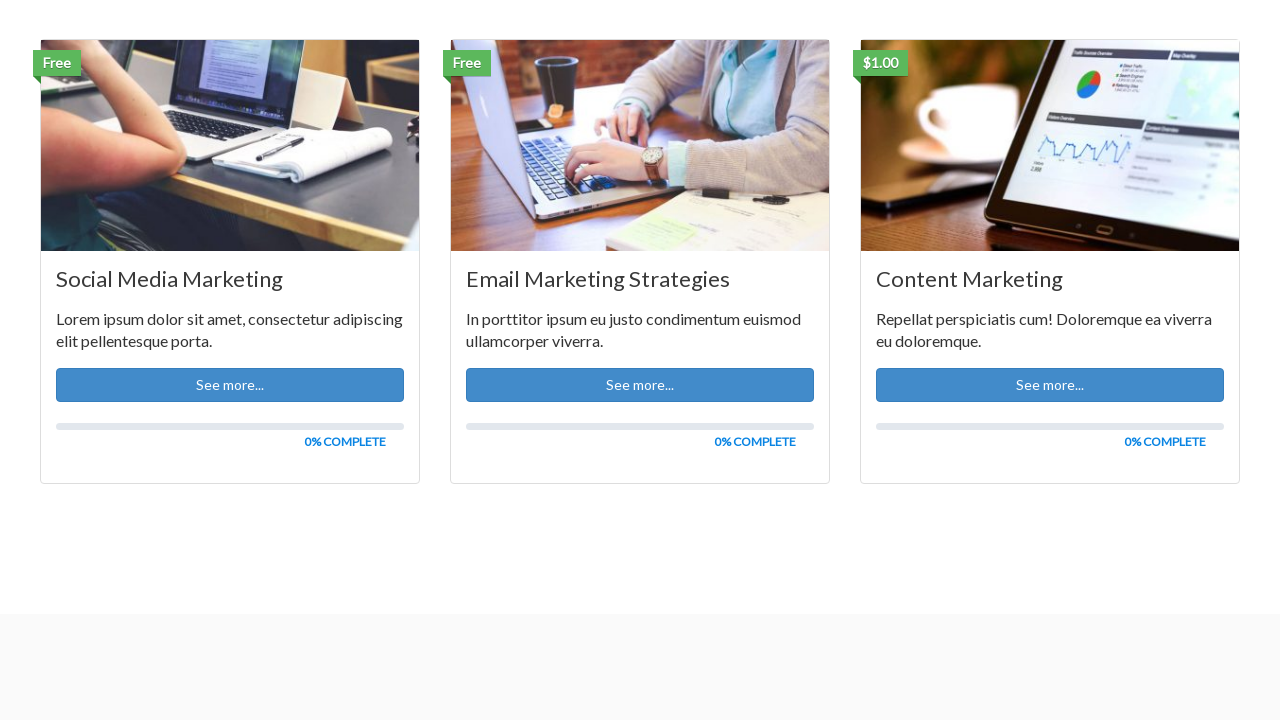

Waited for course titles to load
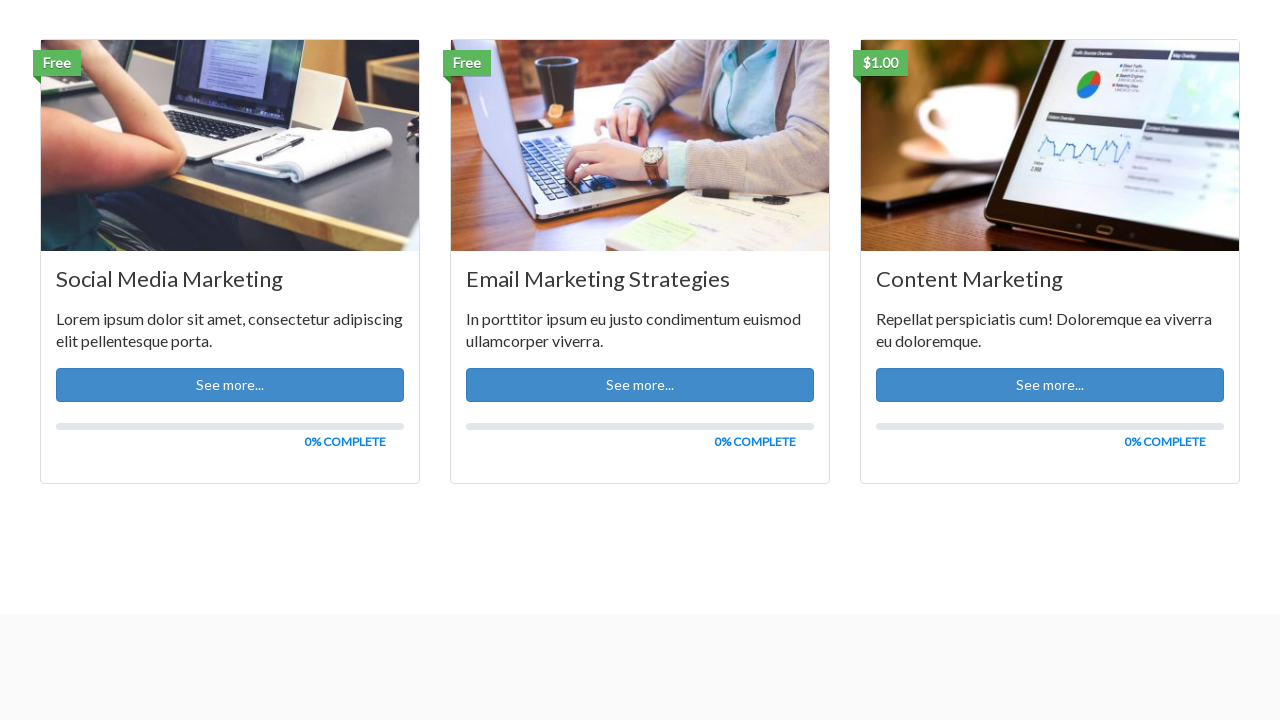

Found 3 course titles on the page
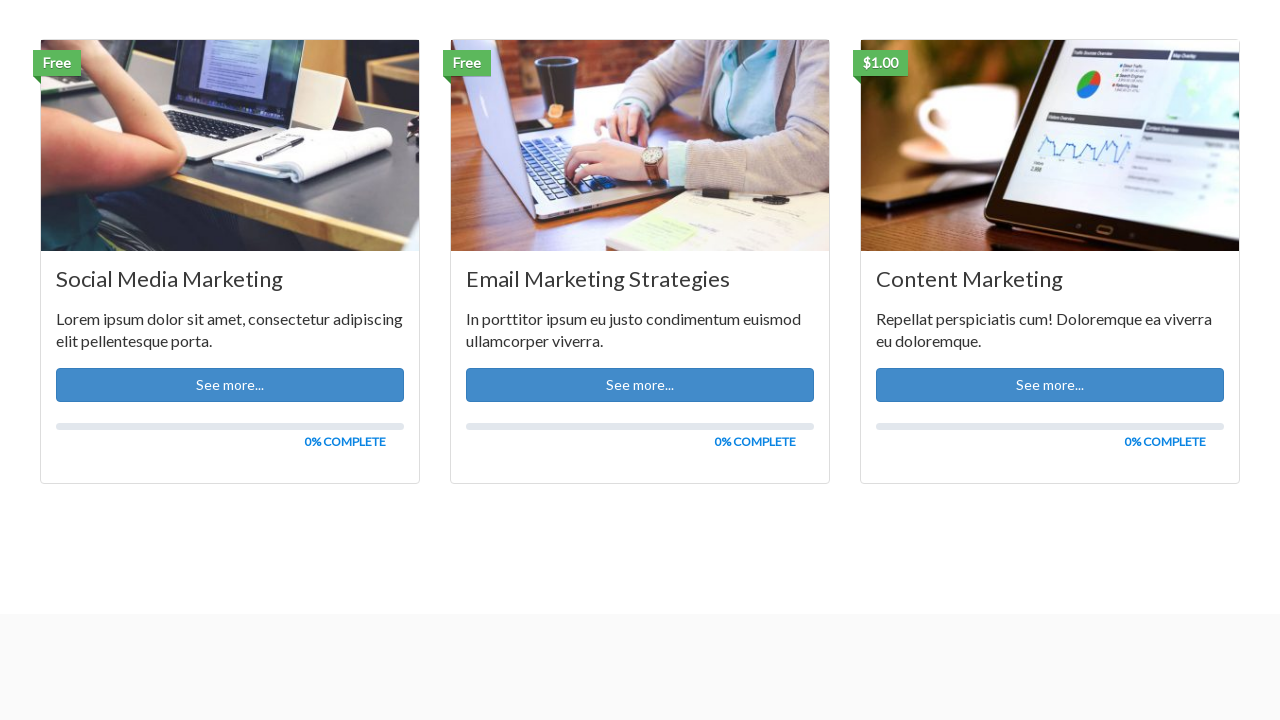

Retrieved course name: Social Media Marketing
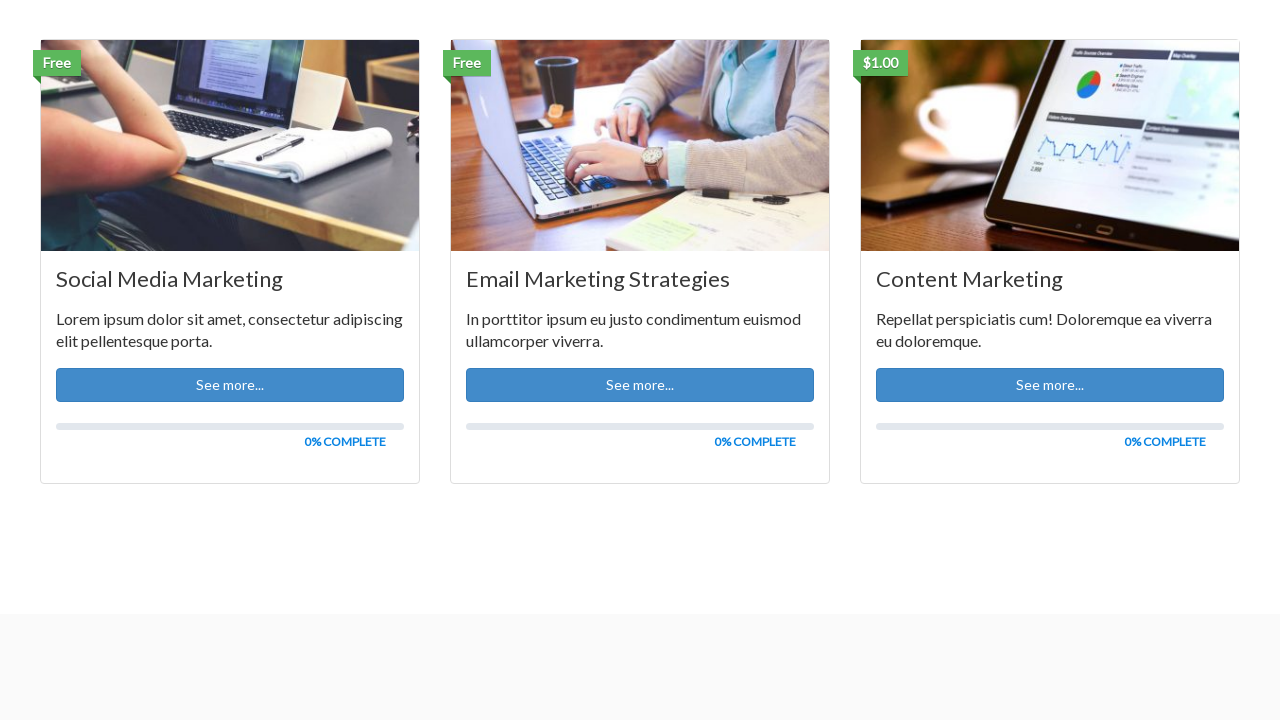

Retrieved course name: Email Marketing Strategies
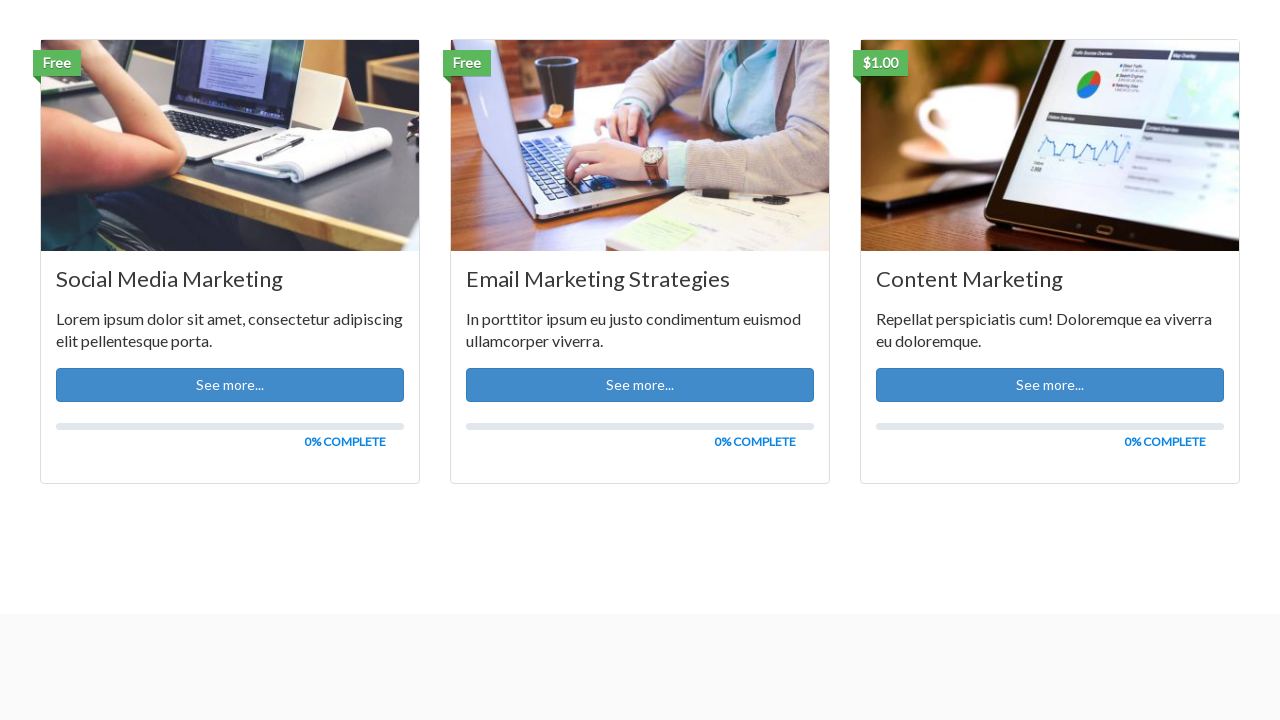

Retrieved course name: Content Marketing
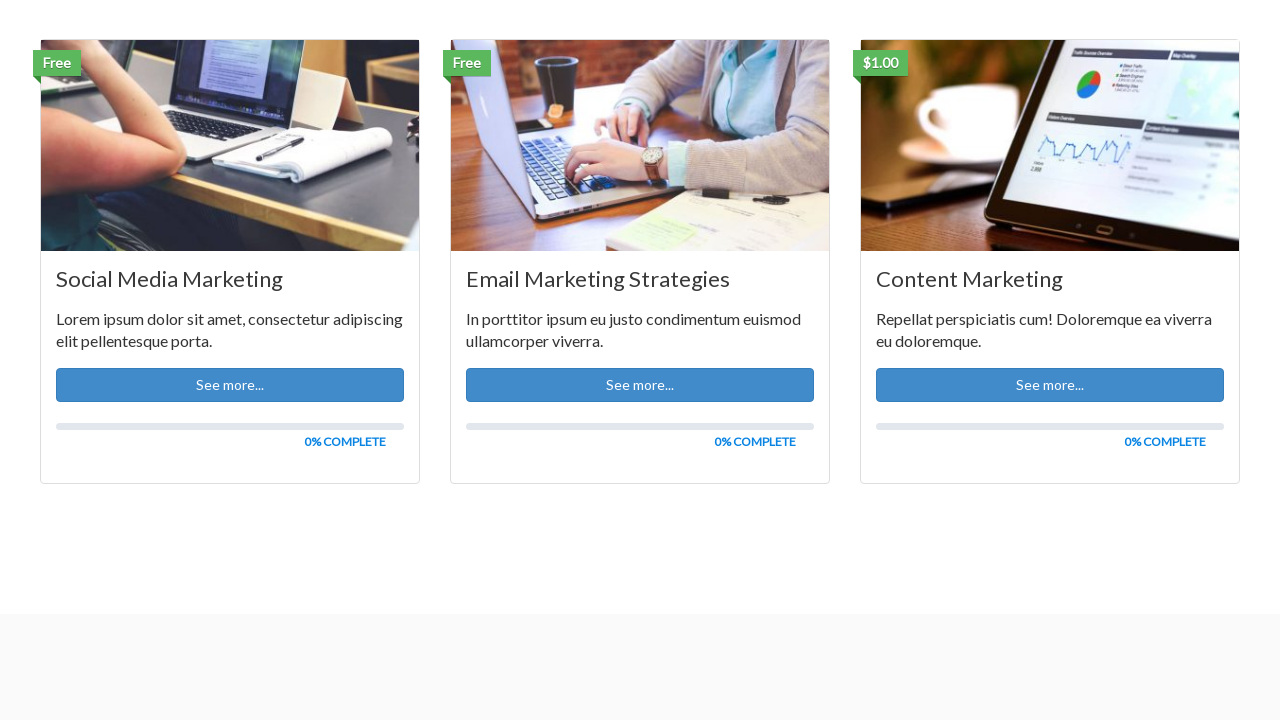

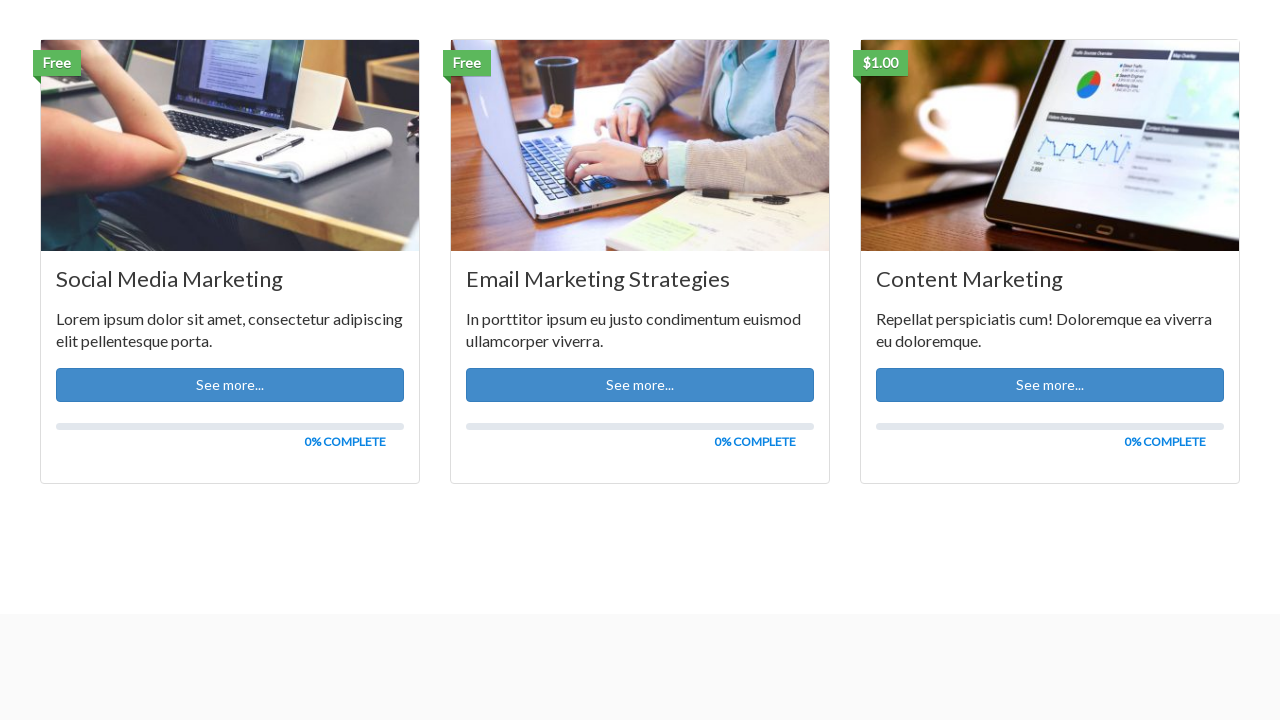